Tests that edits are saved when the edit field loses focus (blur event)

Starting URL: https://demo.playwright.dev/todomvc

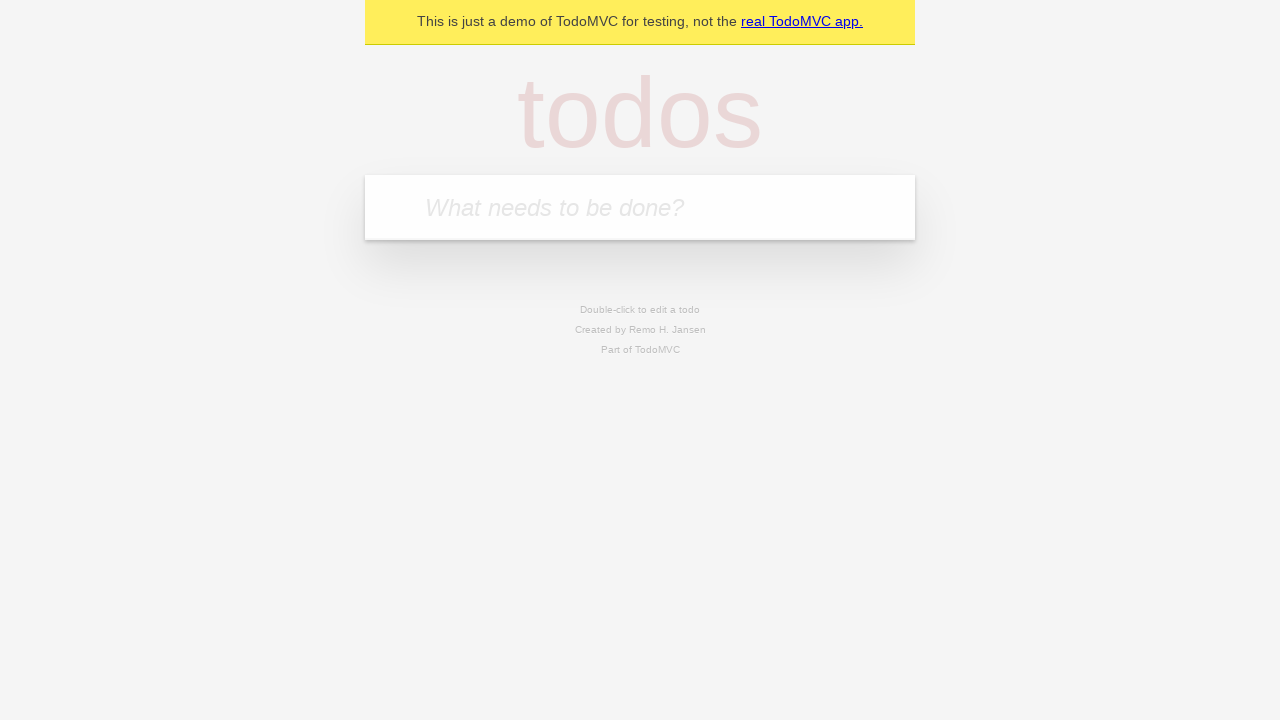

Filled new todo field with 'buy some cheese' on internal:attr=[placeholder="What needs to be done?"i]
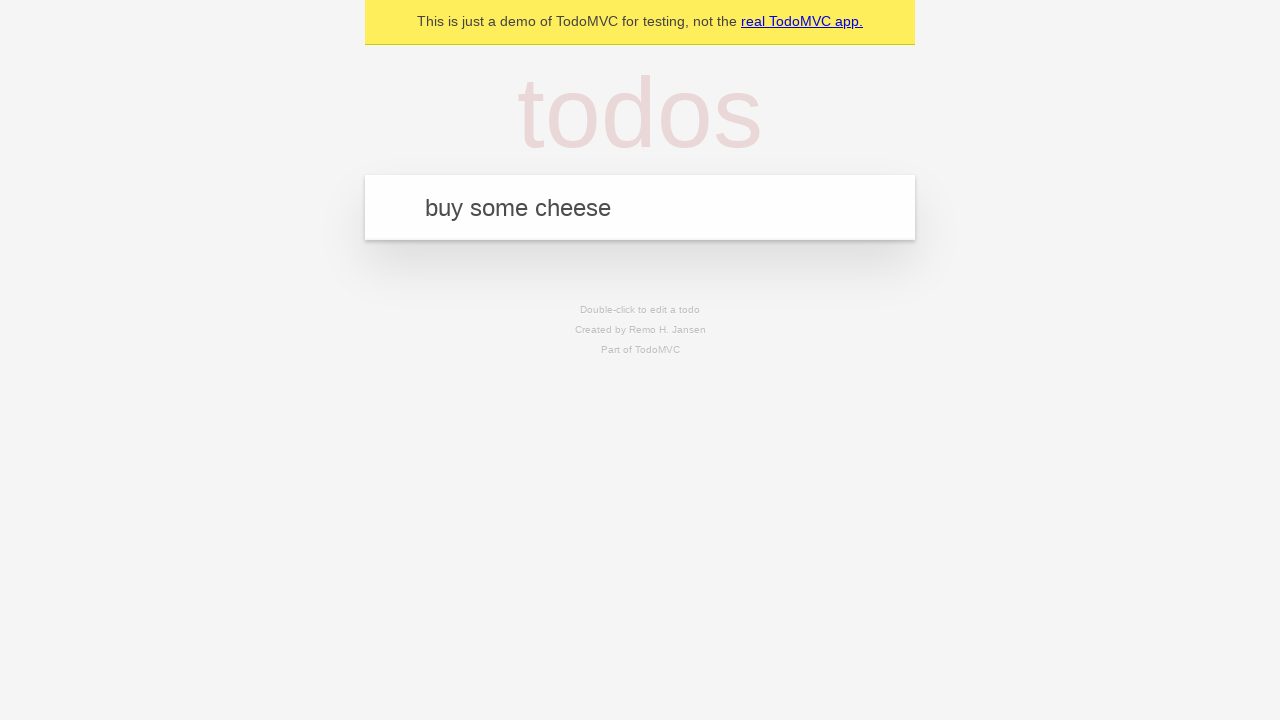

Pressed Enter to create first todo on internal:attr=[placeholder="What needs to be done?"i]
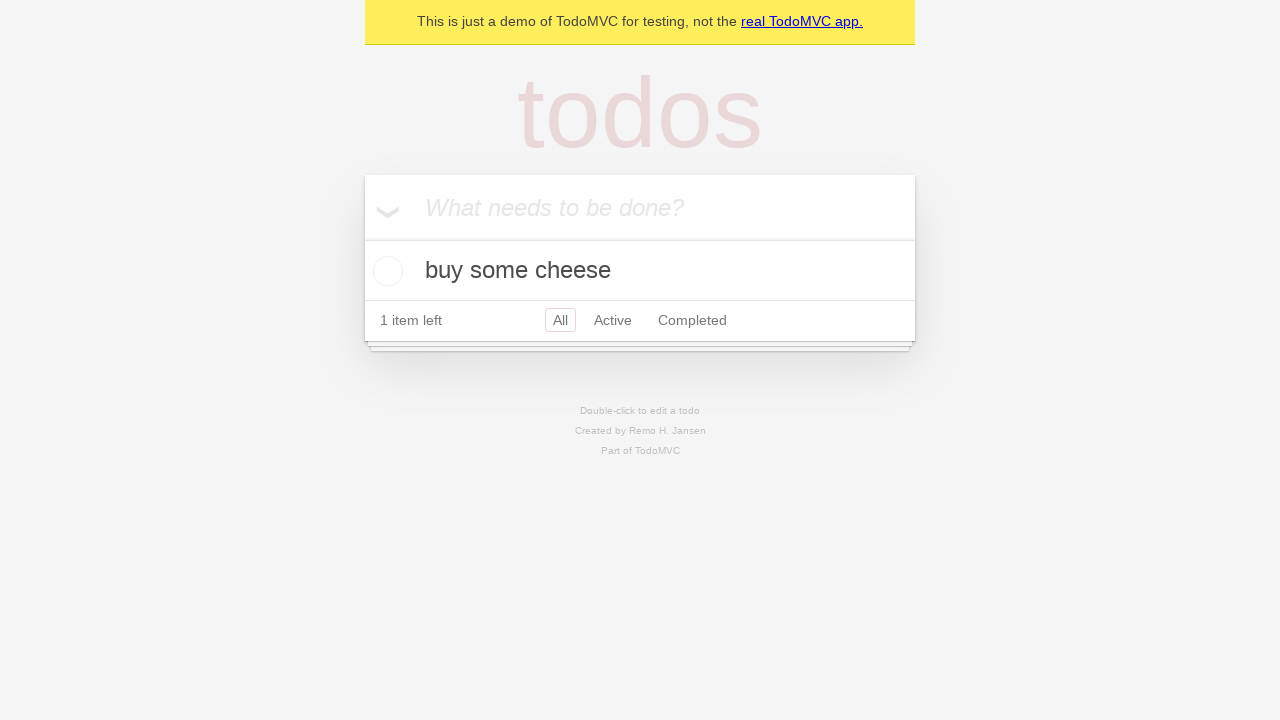

Filled new todo field with 'feed the cat' on internal:attr=[placeholder="What needs to be done?"i]
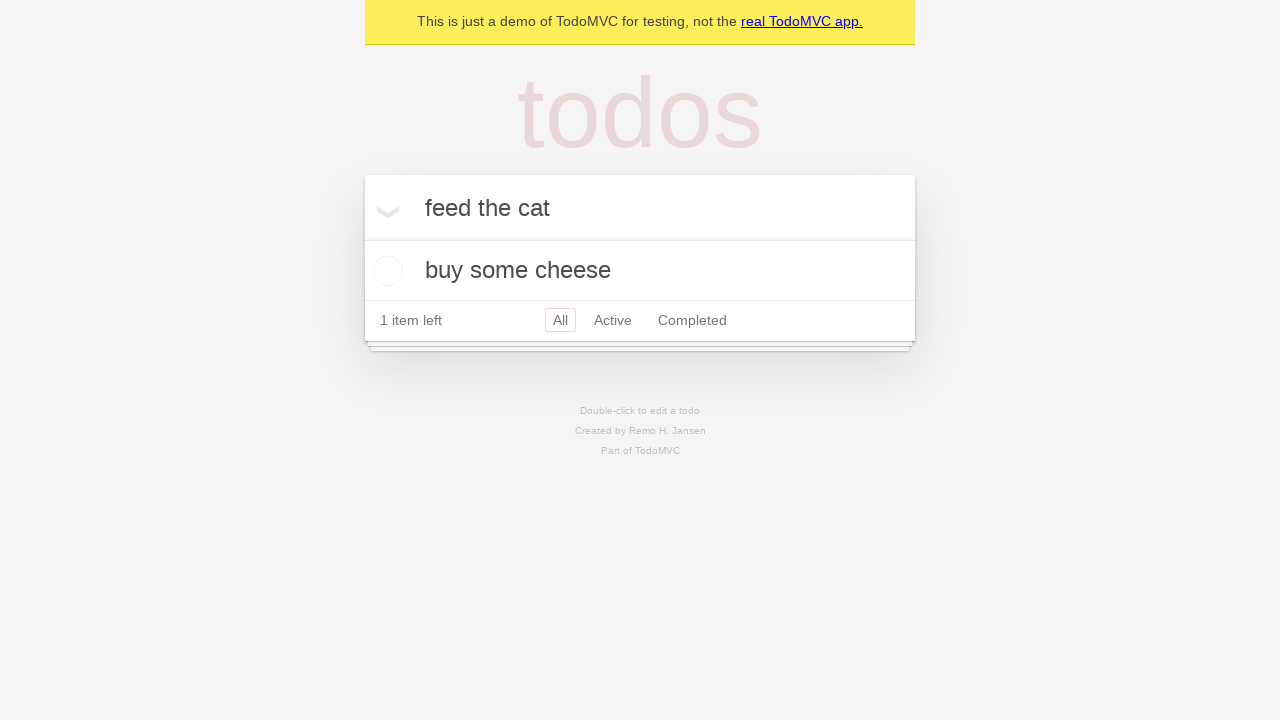

Pressed Enter to create second todo on internal:attr=[placeholder="What needs to be done?"i]
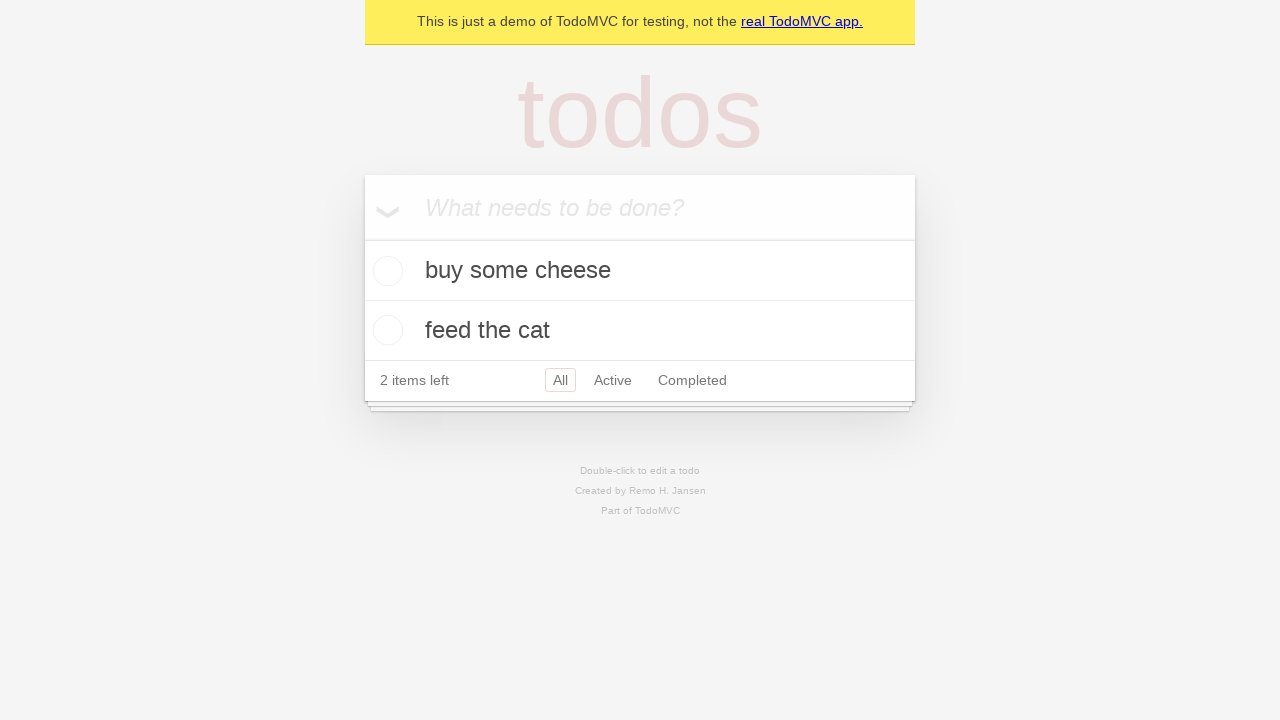

Filled new todo field with 'book a doctors appointment' on internal:attr=[placeholder="What needs to be done?"i]
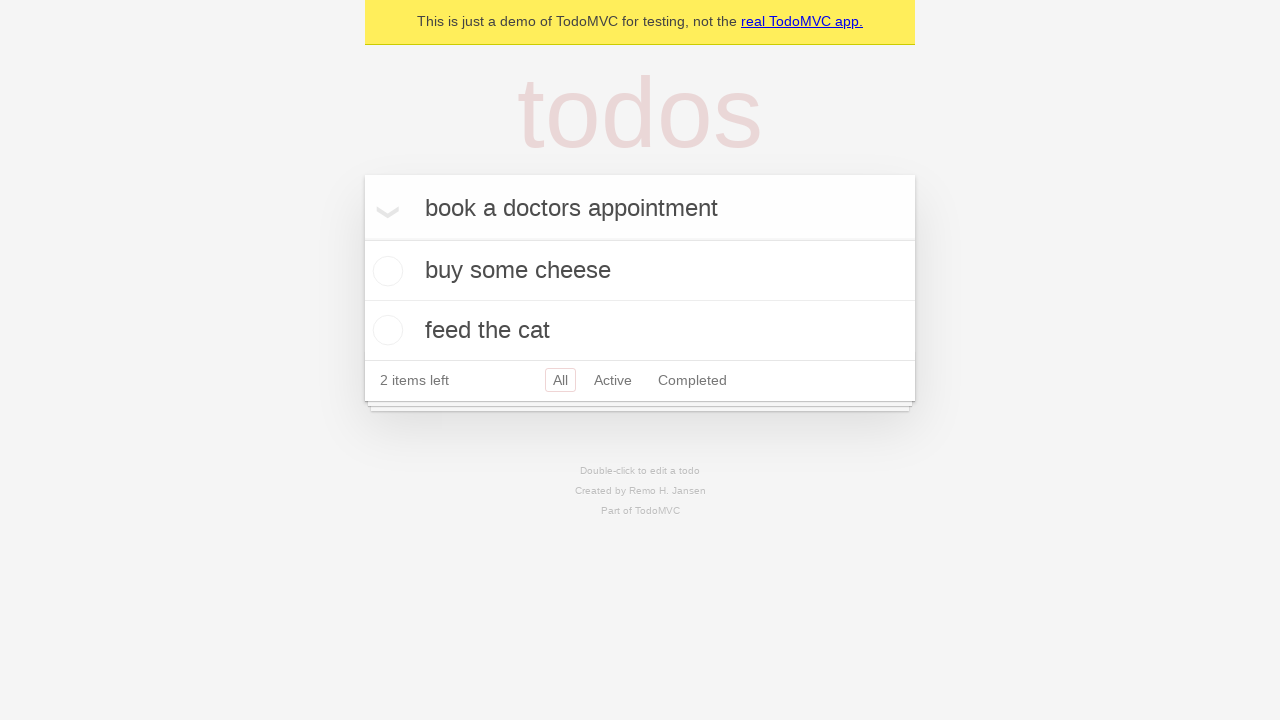

Pressed Enter to create third todo on internal:attr=[placeholder="What needs to be done?"i]
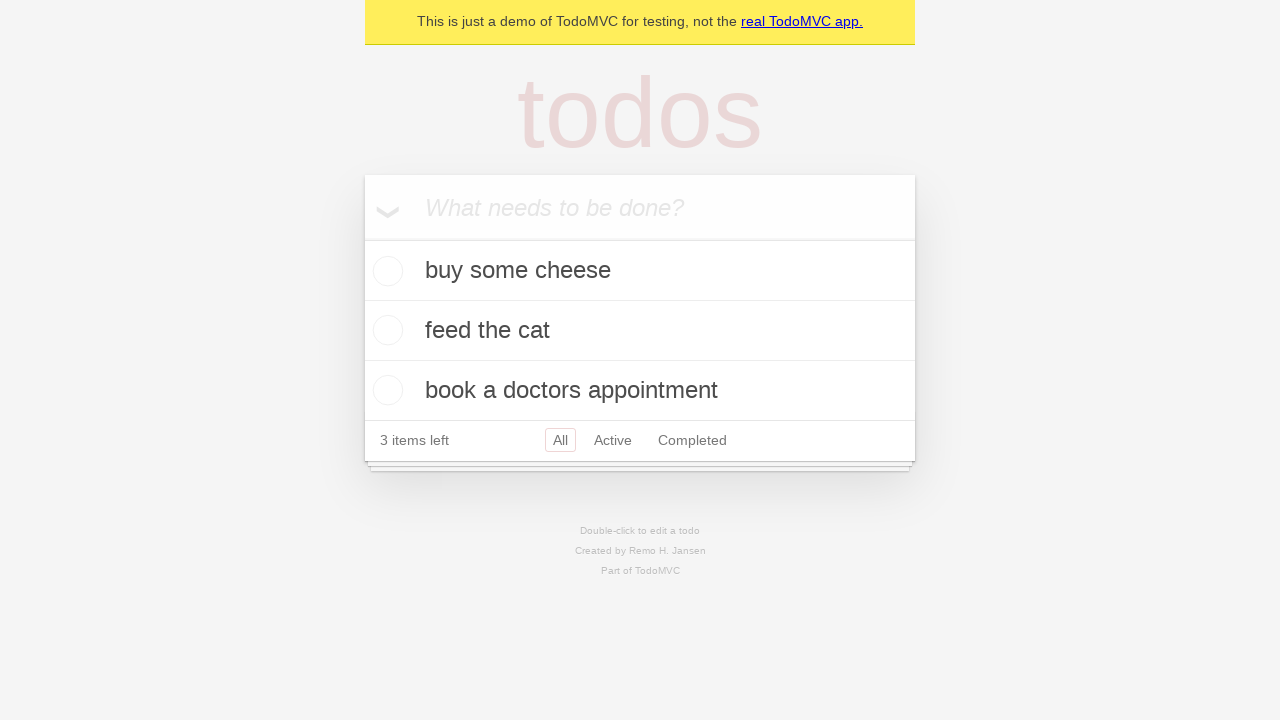

Waited for all three todos to appear
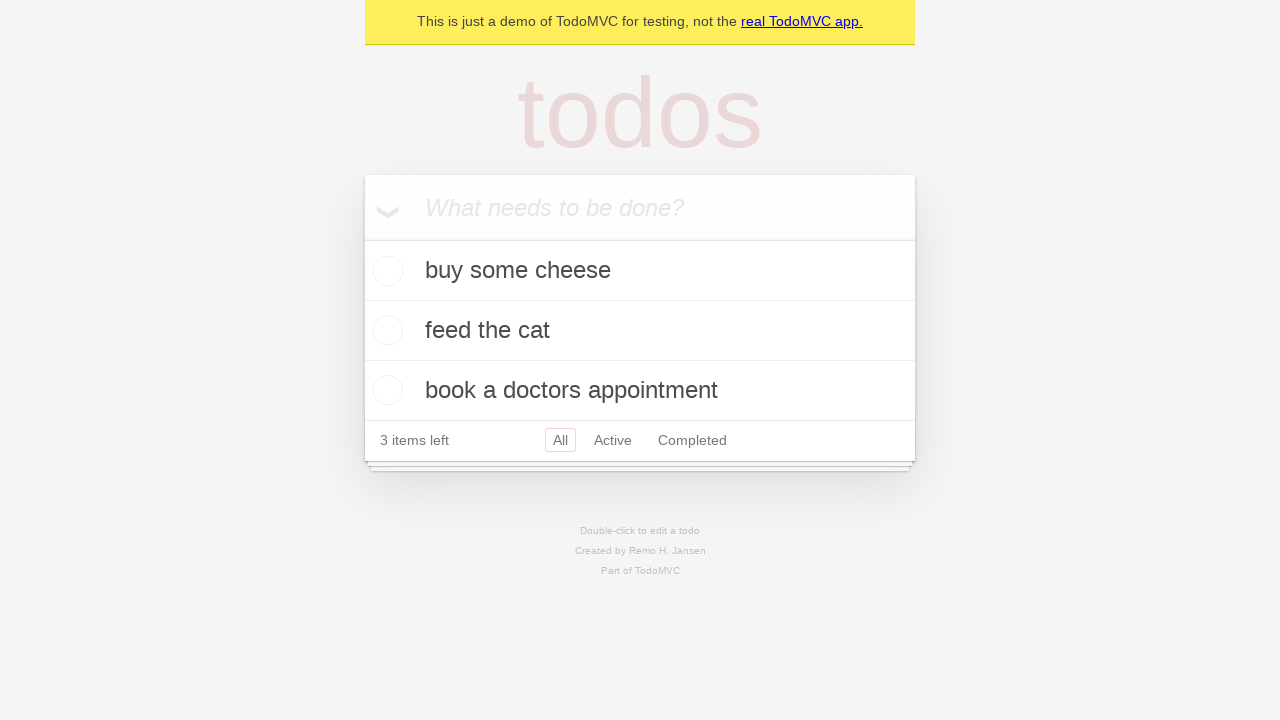

Double-clicked second todo item to enter edit mode at (640, 331) on internal:testid=[data-testid="todo-item"s] >> nth=1
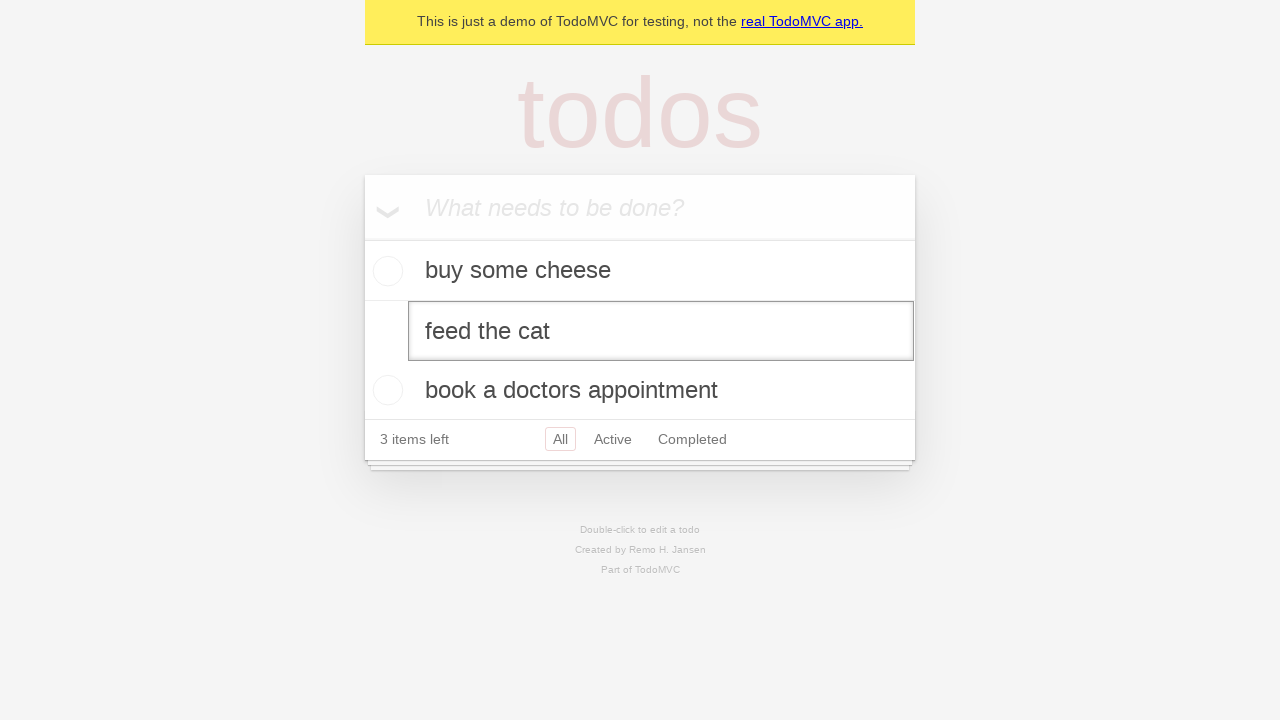

Edited todo text to 'buy some sausages' on internal:testid=[data-testid="todo-item"s] >> nth=1 >> internal:role=textbox[nam
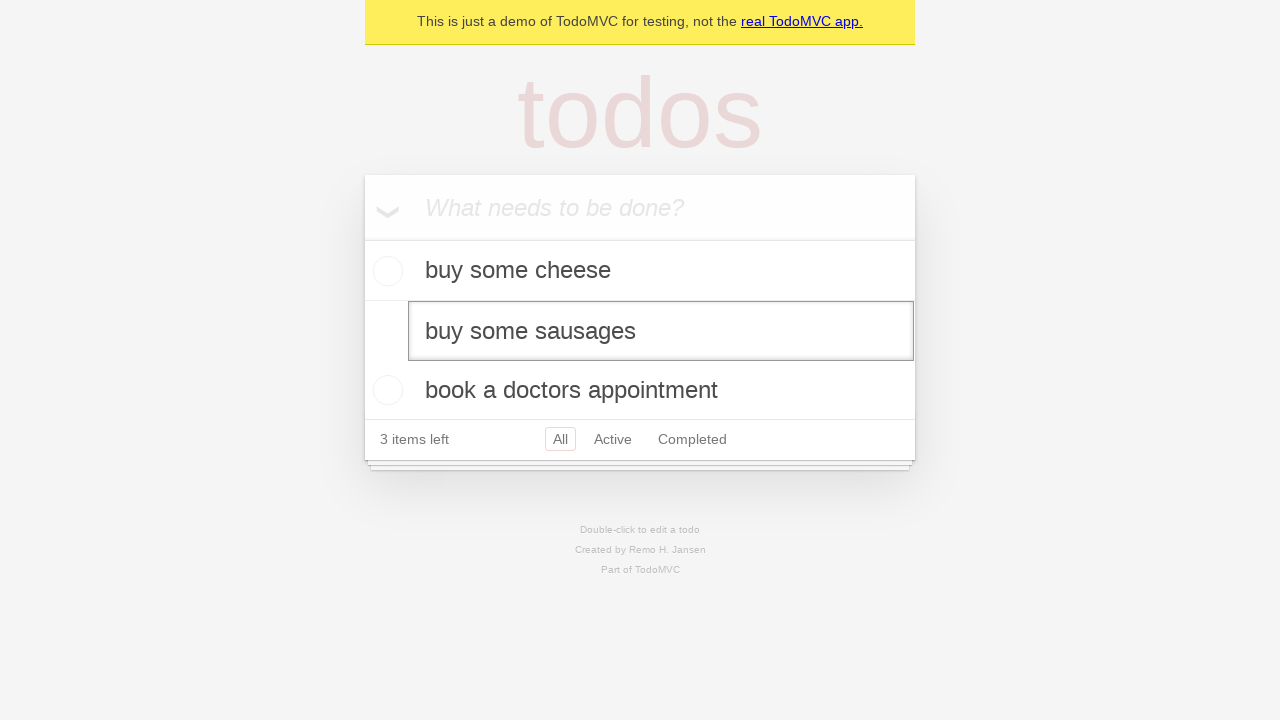

Dispatched blur event on edit field to save changes
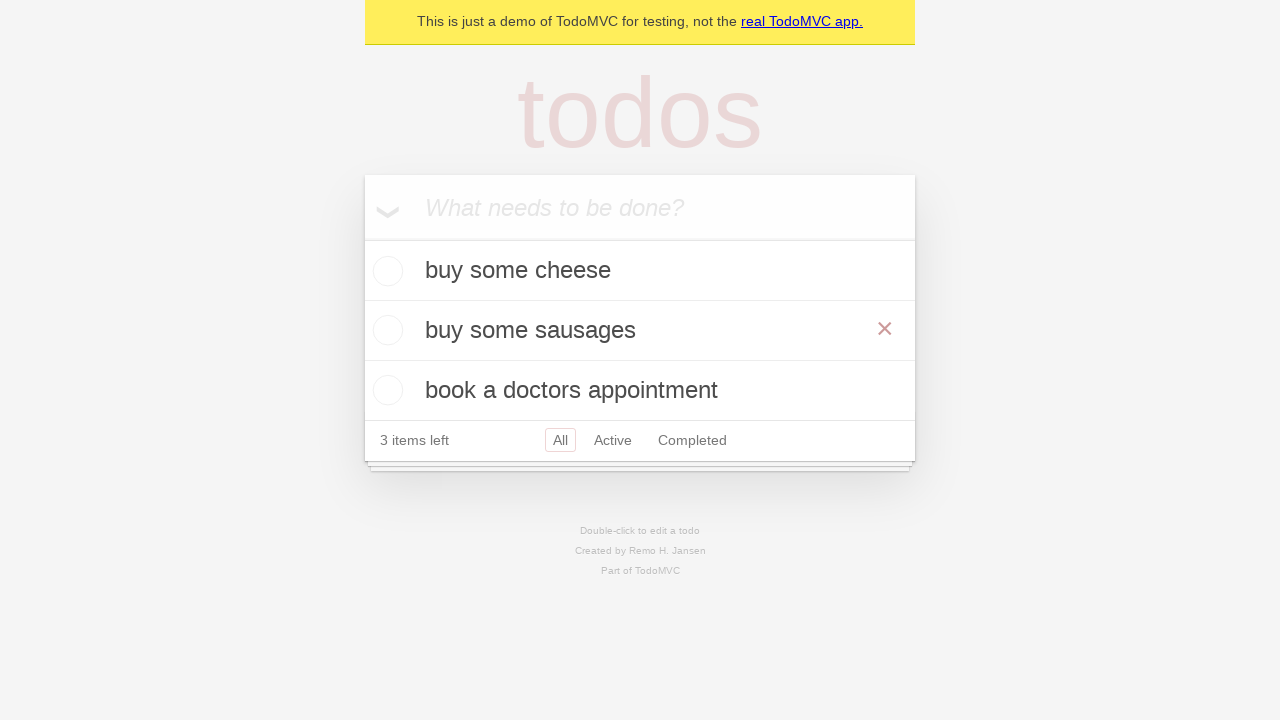

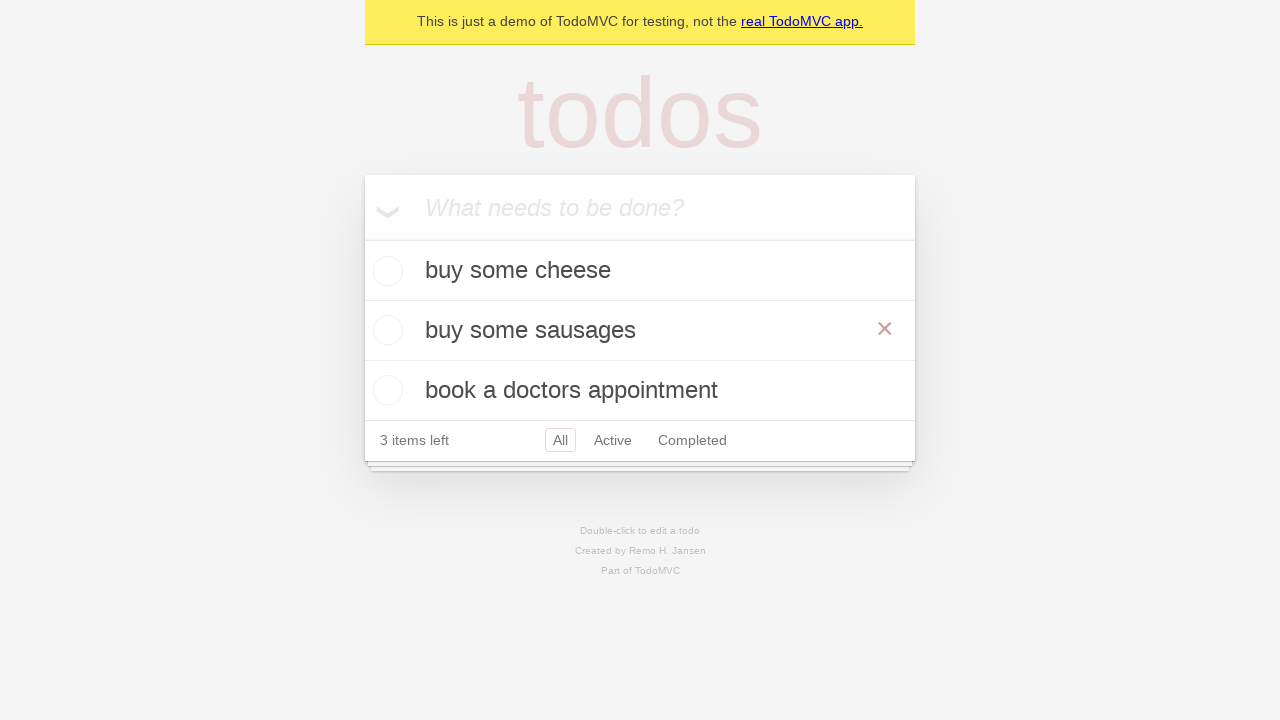